Tests horizontal slider functionality by navigating to the slider page and interacting with the range input slider using arrow keys

Starting URL: https://the-internet.herokuapp.com/

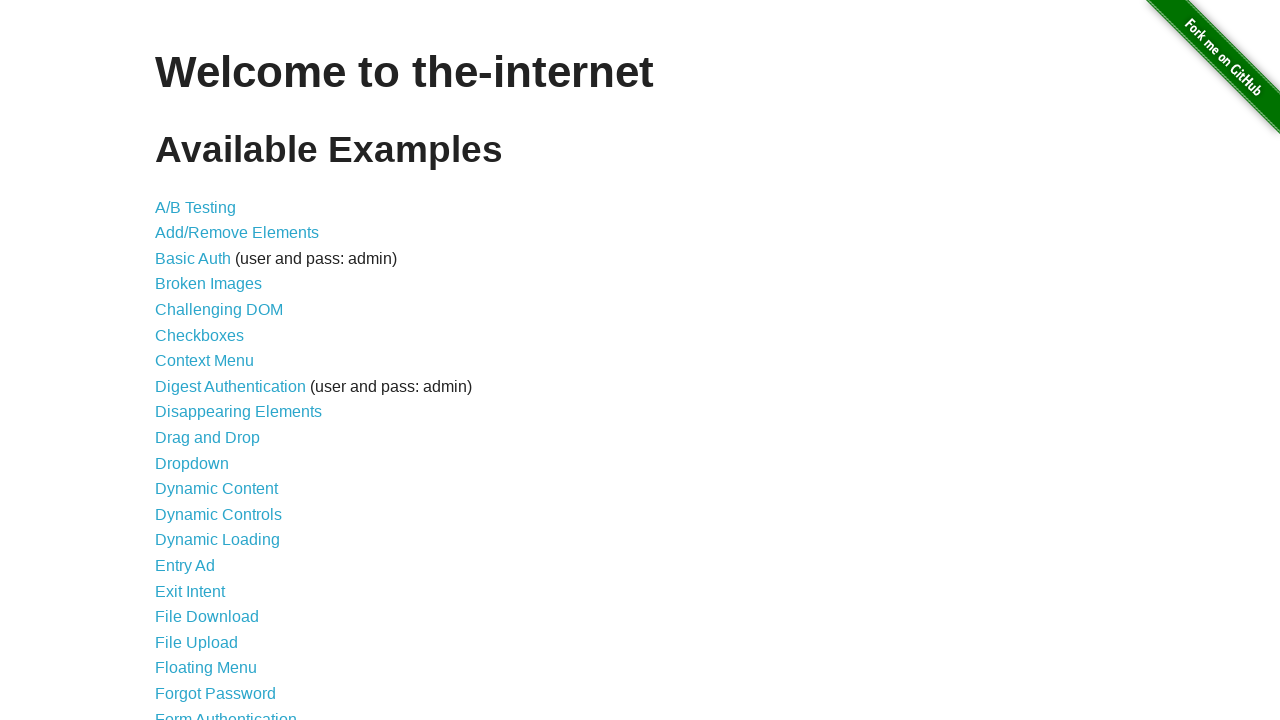

Clicked on the Horizontal Slider link at (214, 361) on text=Horizontal Slider
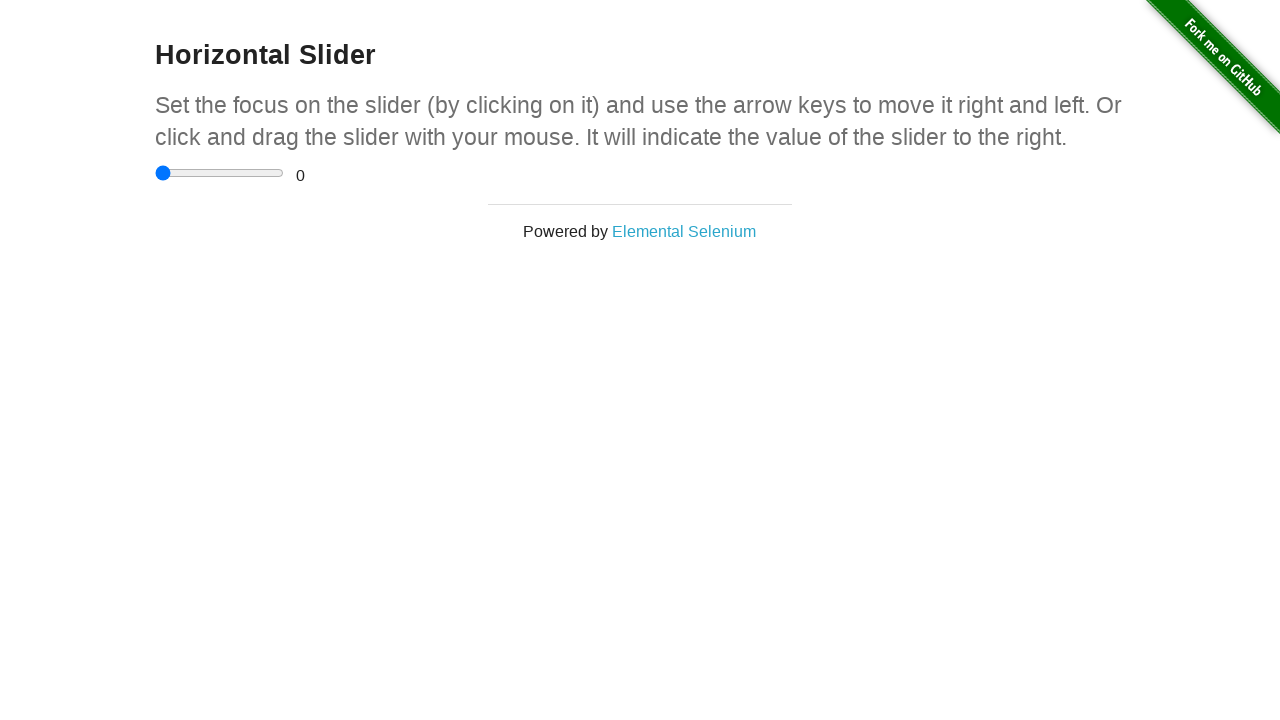

Slider element loaded and is present
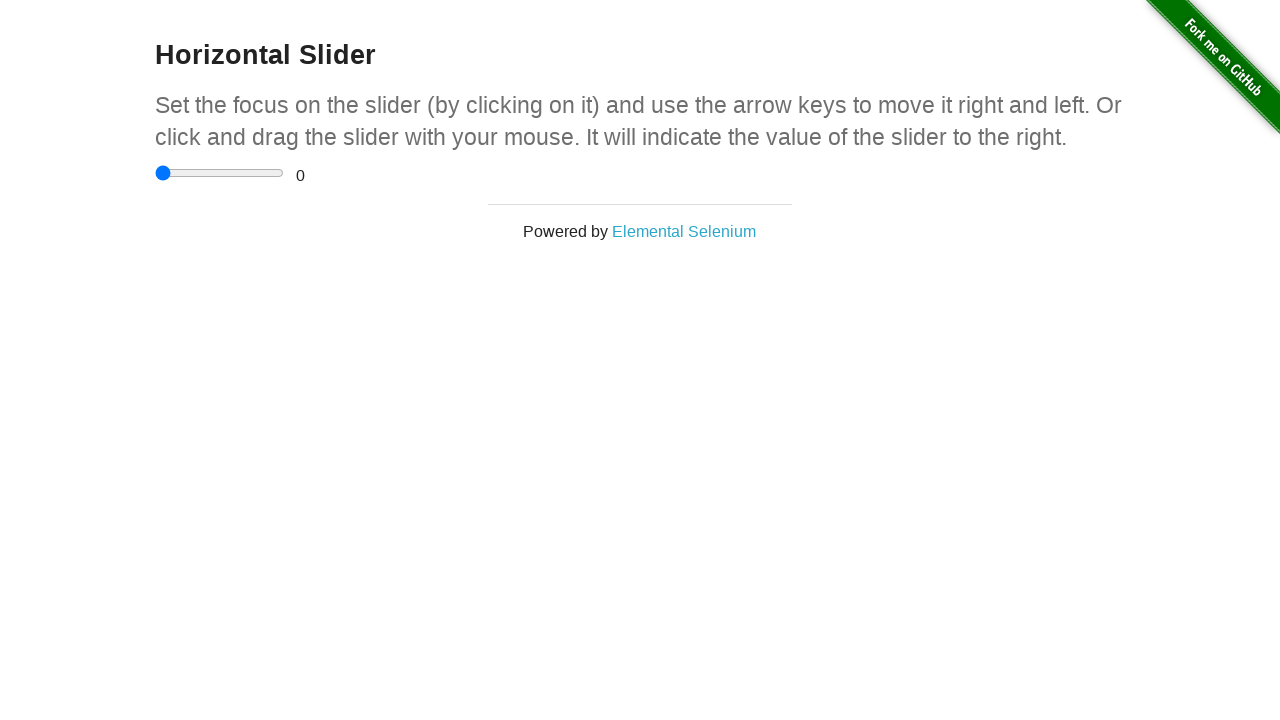

Located the range input slider element
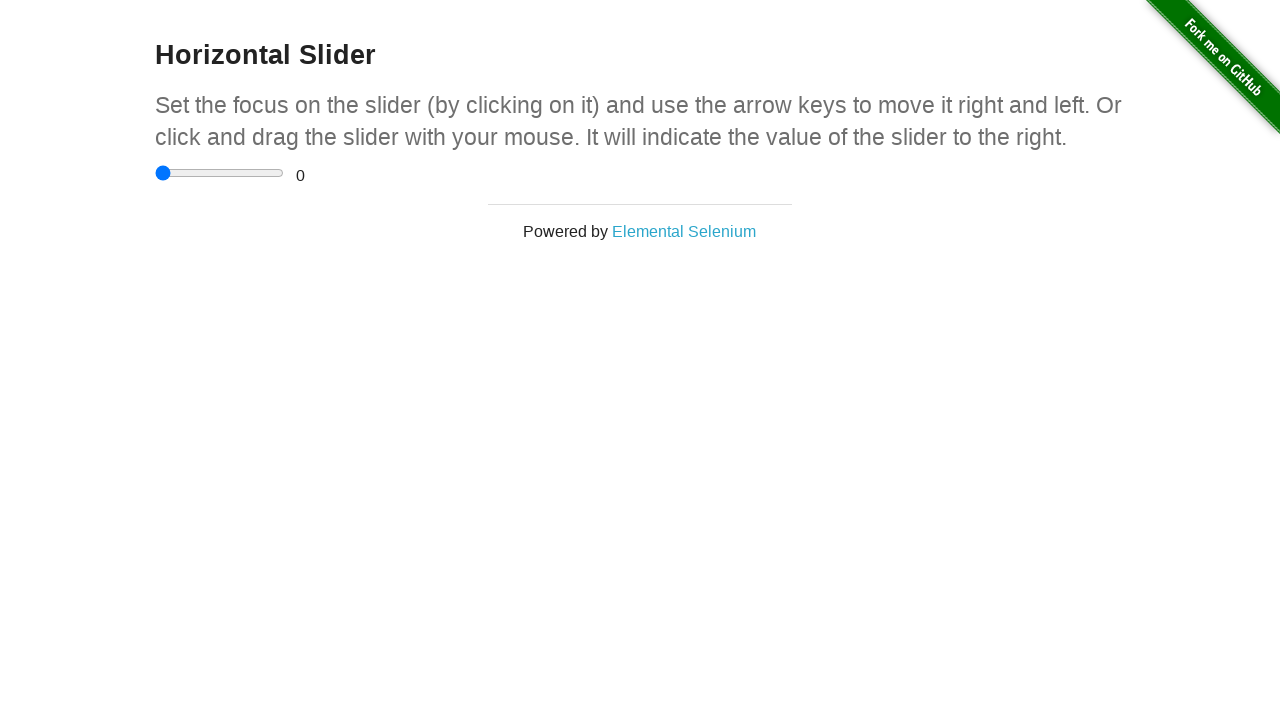

Clicked on the slider at (220, 173) on #content > div > div > input[type=range]
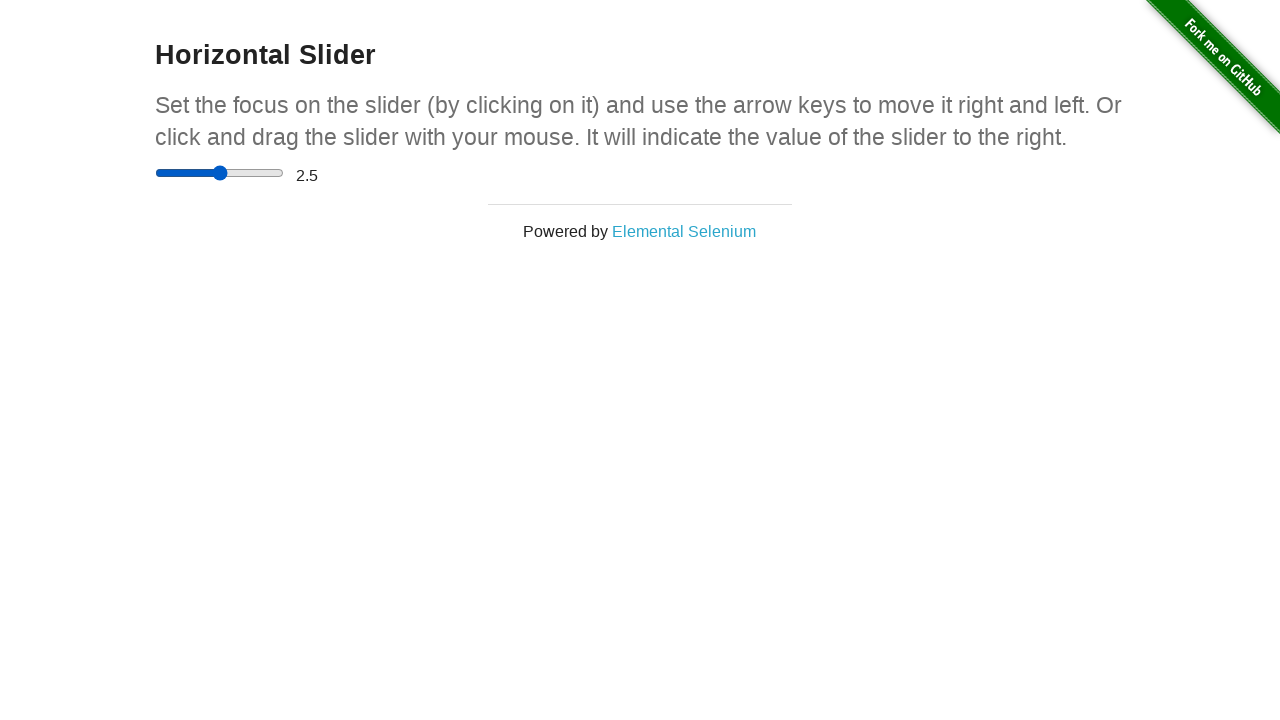

Pressed ArrowRight key to move slider right
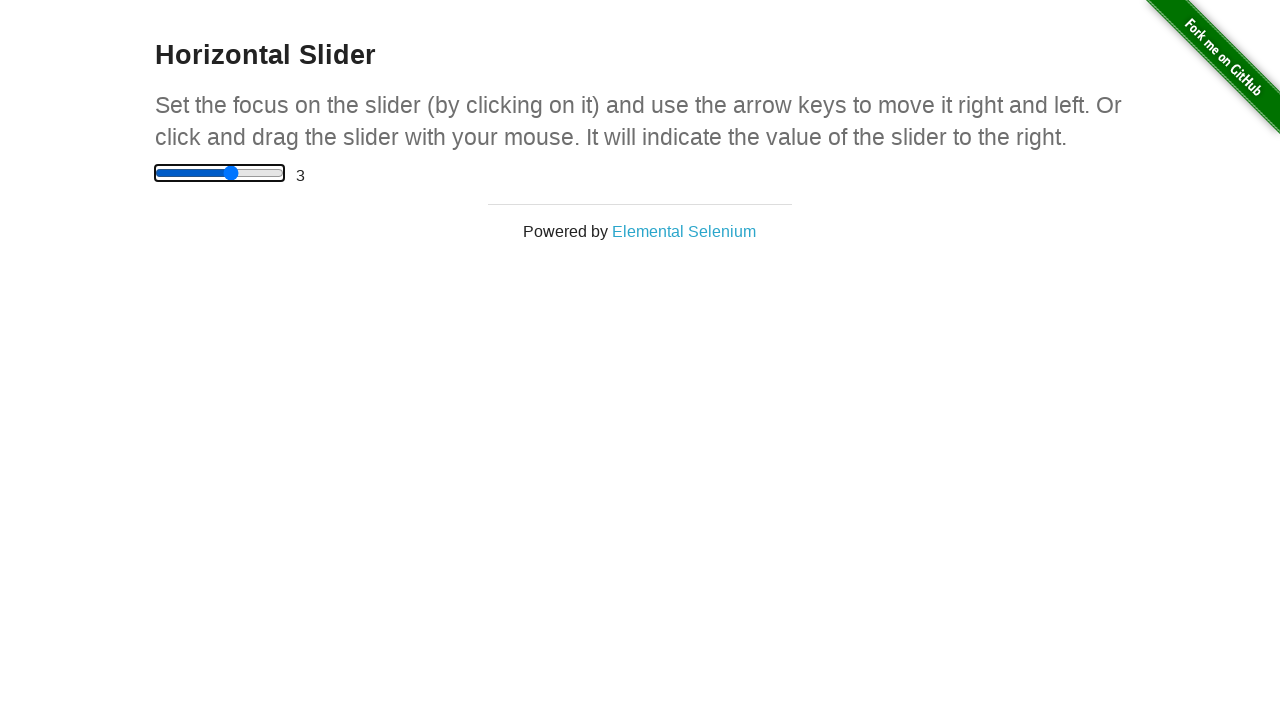

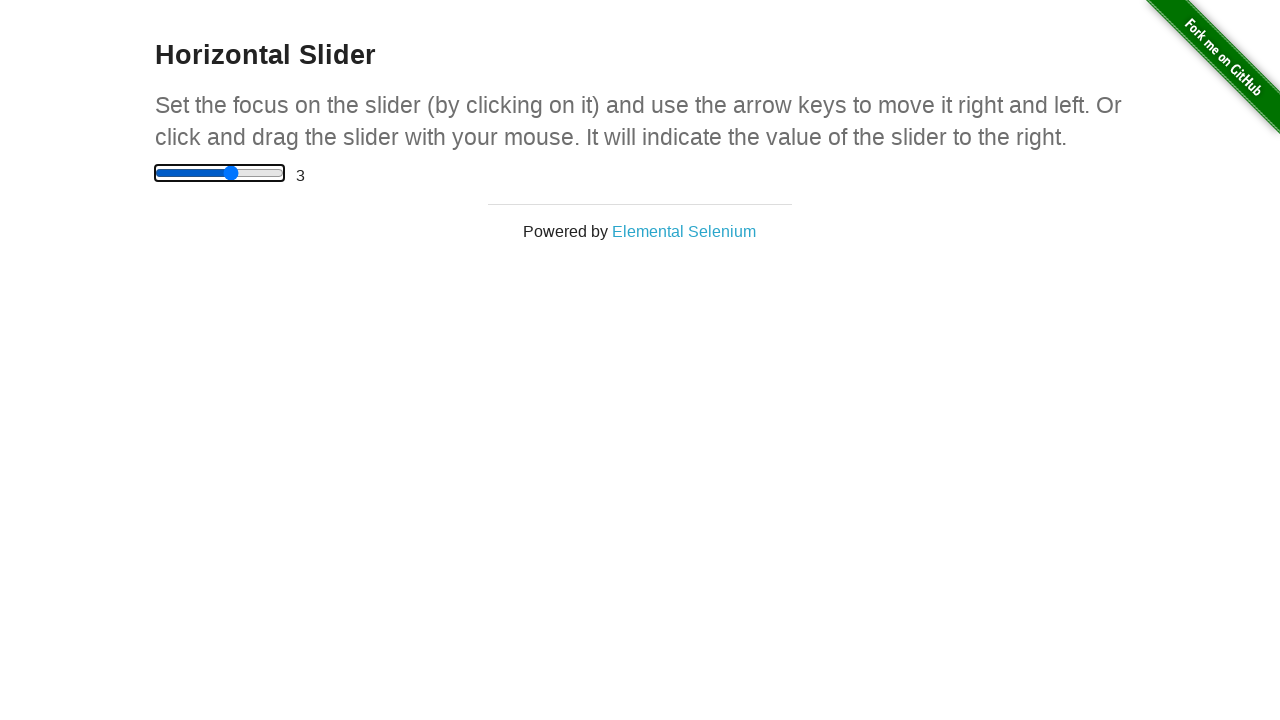